Tests the add/remove elements functionality by clicking Add Element button, verifying Delete button appears, then clicking Delete to remove it

Starting URL: https://the-internet.herokuapp.com/add_remove_elements/

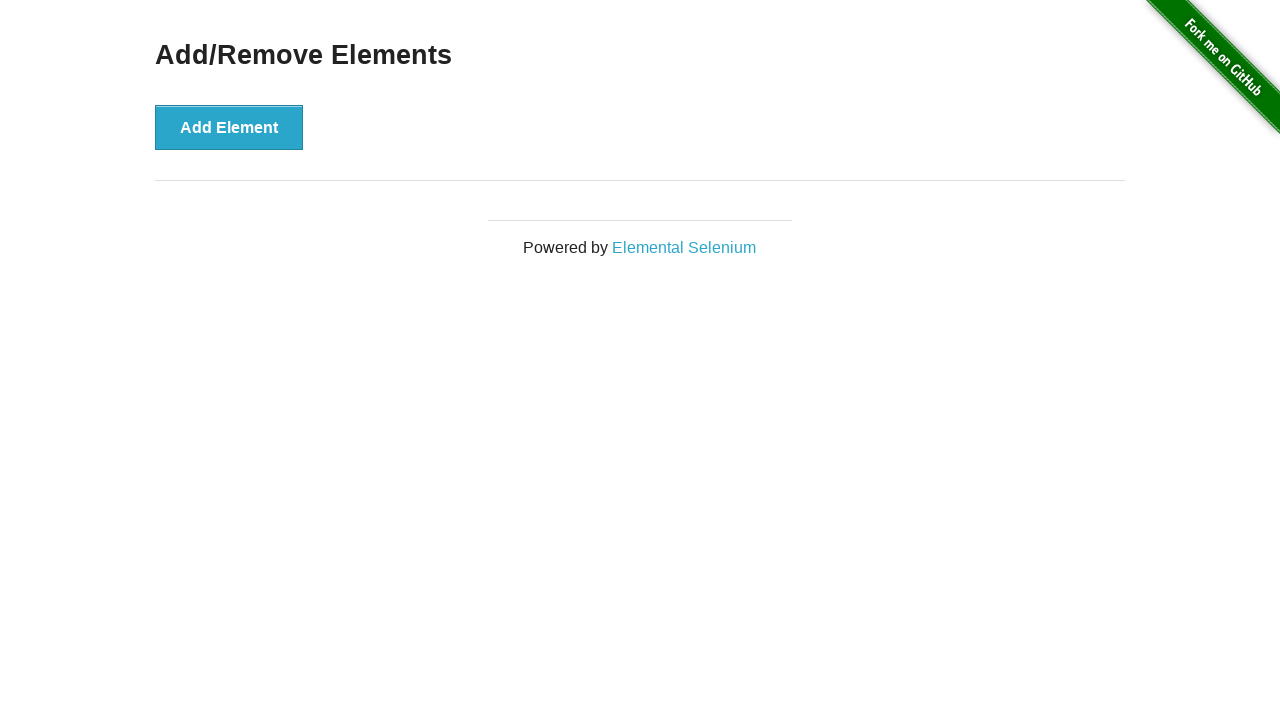

Clicked Add Element button to create a new element at (229, 127) on text='Add Element'
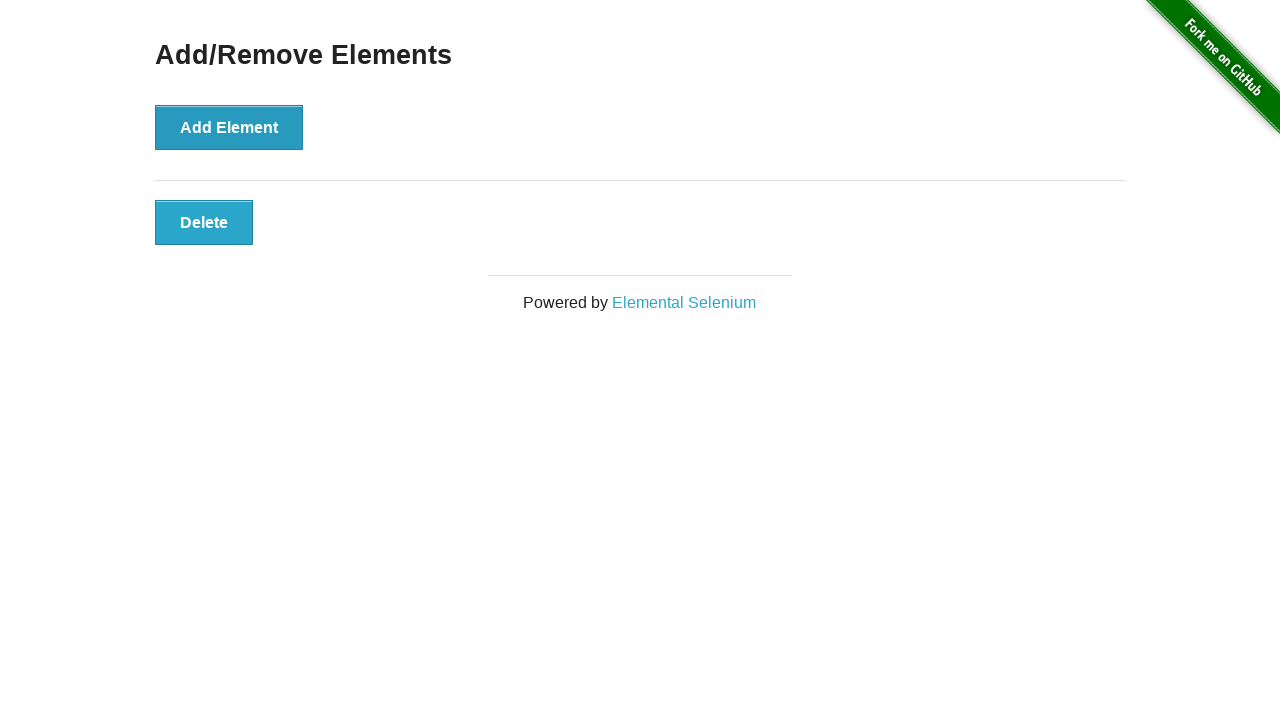

Located Delete button element
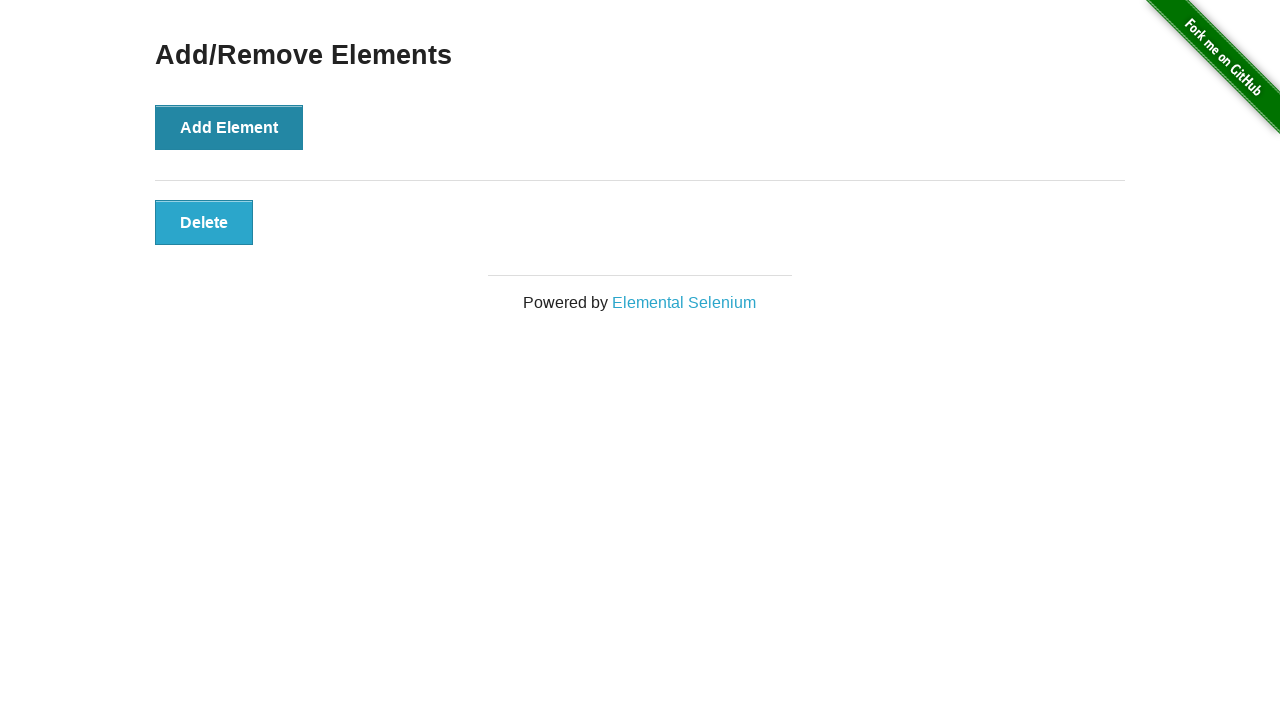

Verified Delete button is visible
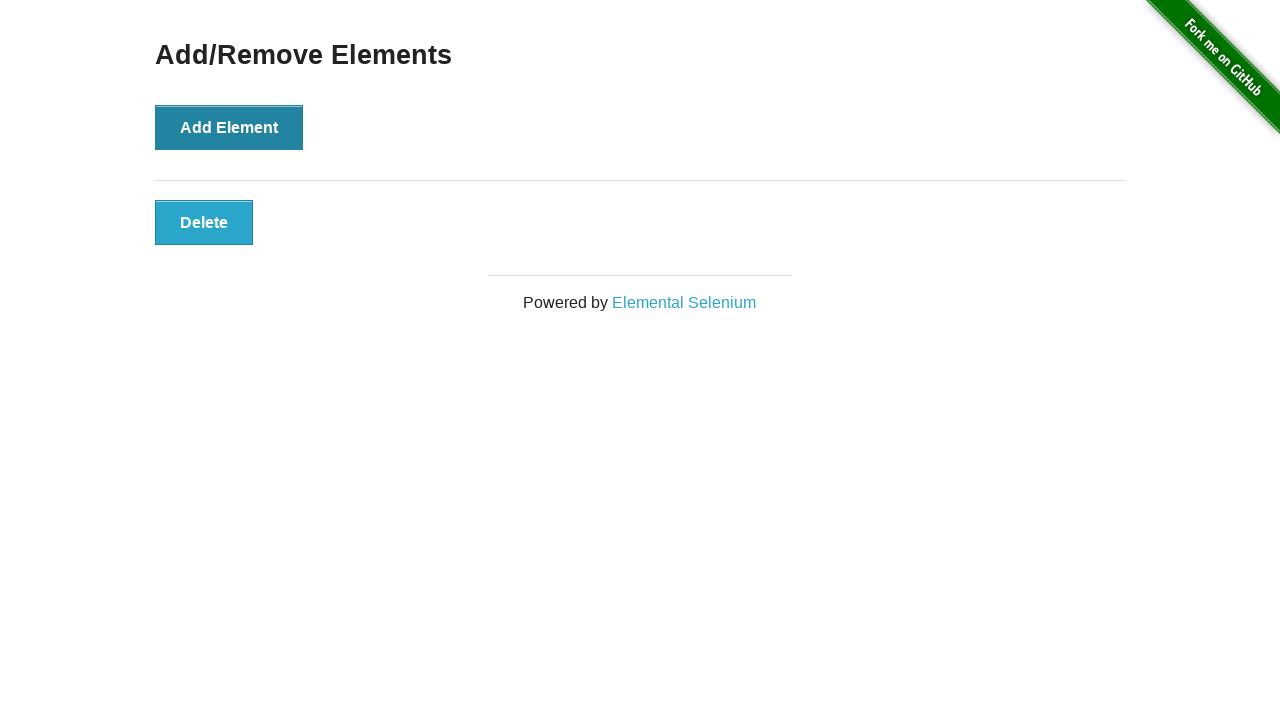

Clicked Delete button to remove the element at (204, 222) on text='Delete'
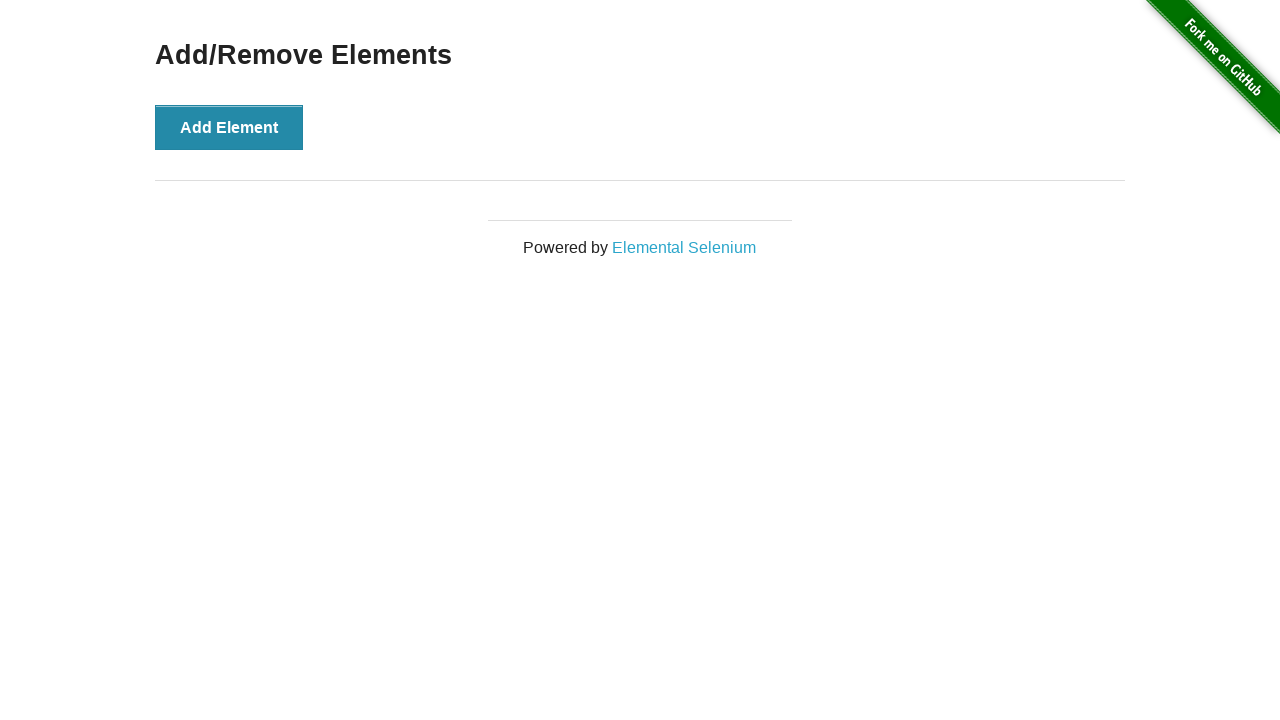

Located Add/Remove Elements heading
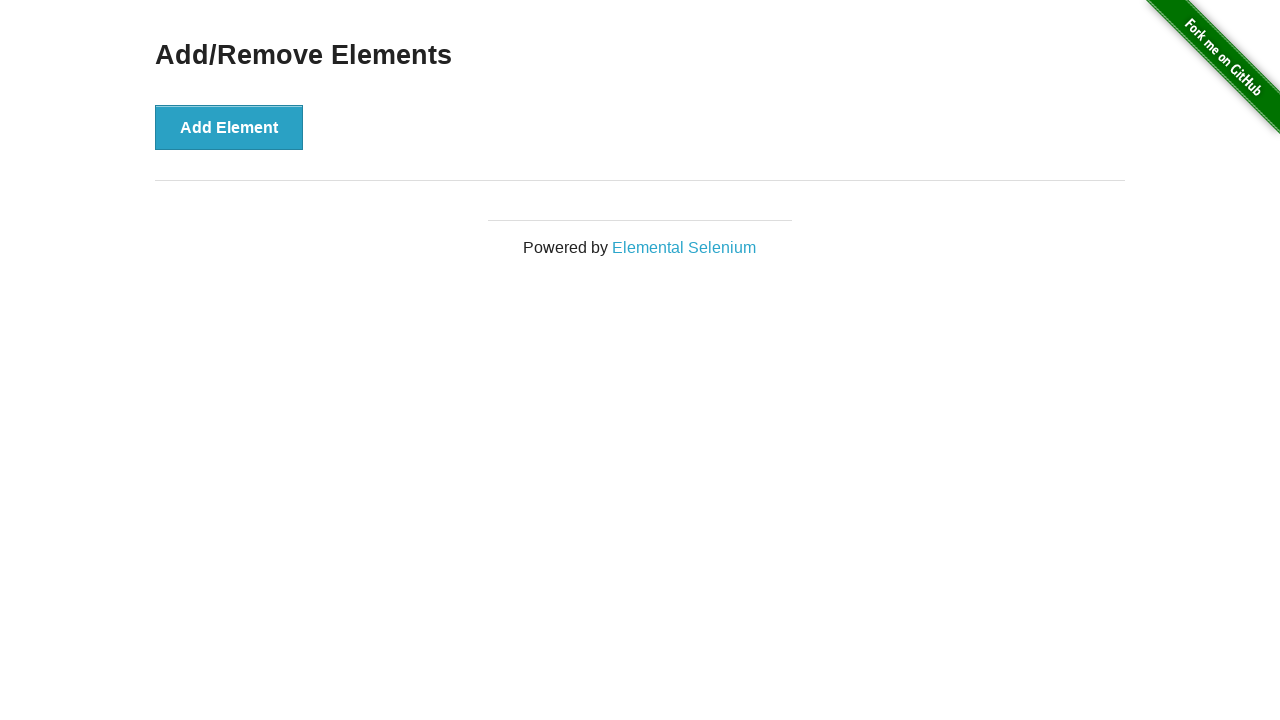

Verified Add/Remove Elements heading is still visible after element deletion
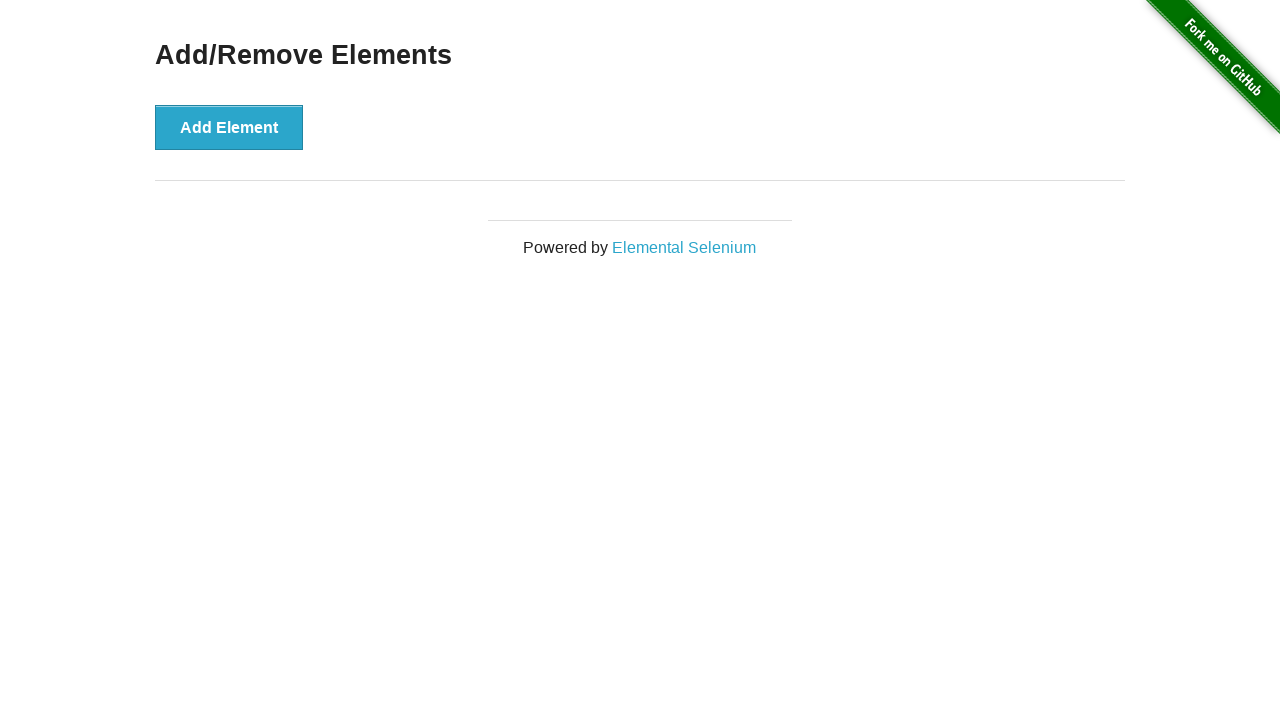

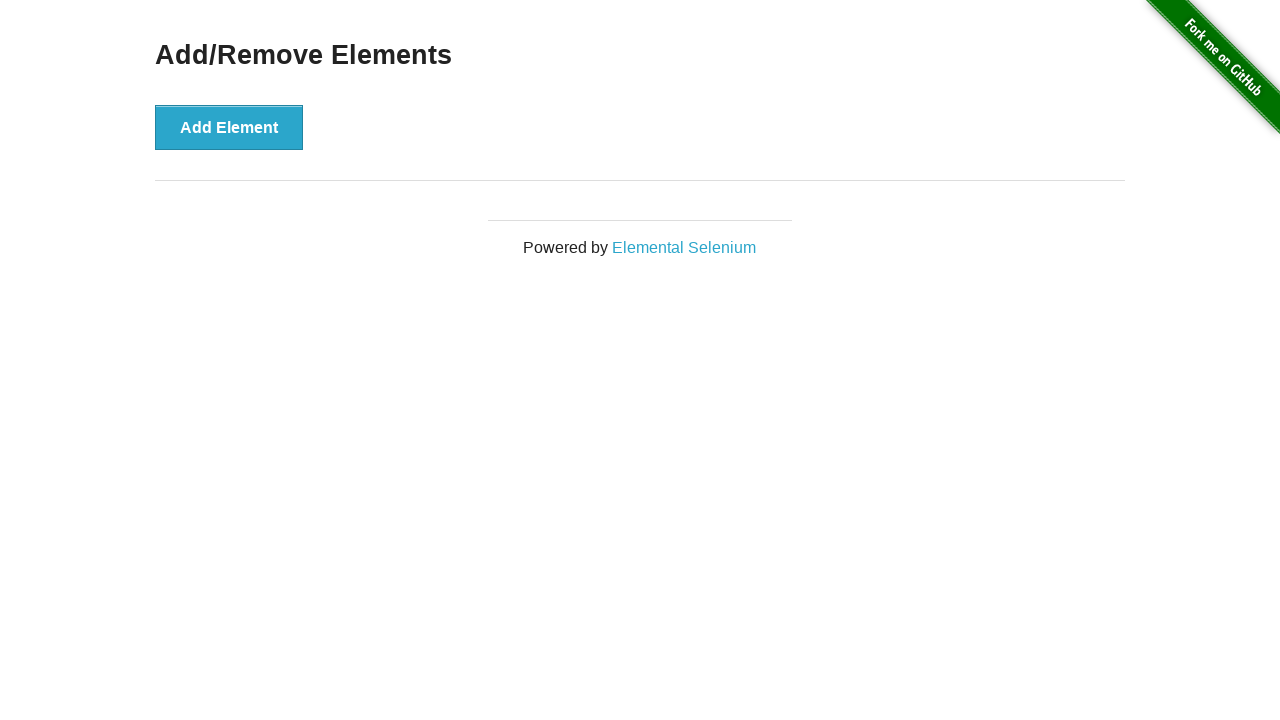